Tests JavaScript alert handling by entering a name, triggering an alert and accepting it, then triggering a confirm dialog and dismissing it

Starting URL: https://rahulshettyacademy.com/AutomationPractice/

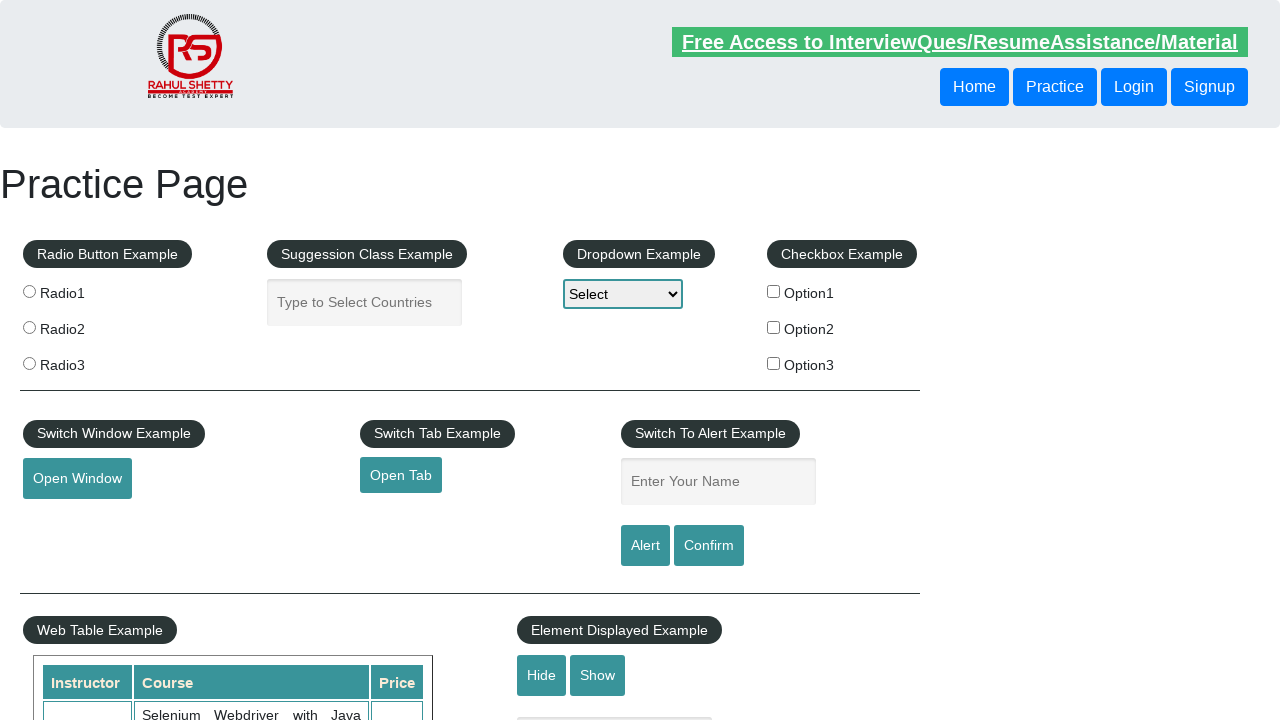

Filled name field with 'Vishal' on #name
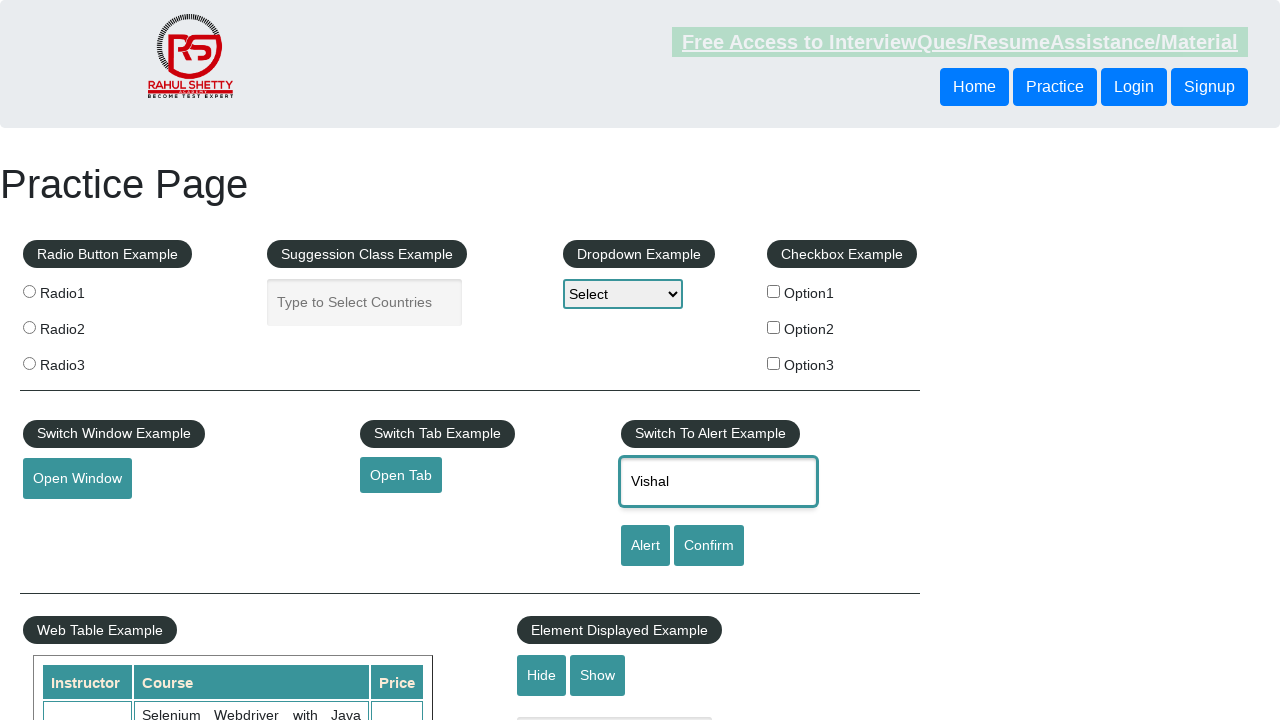

Clicked alert button to trigger JavaScript alert at (645, 546) on #alertbtn
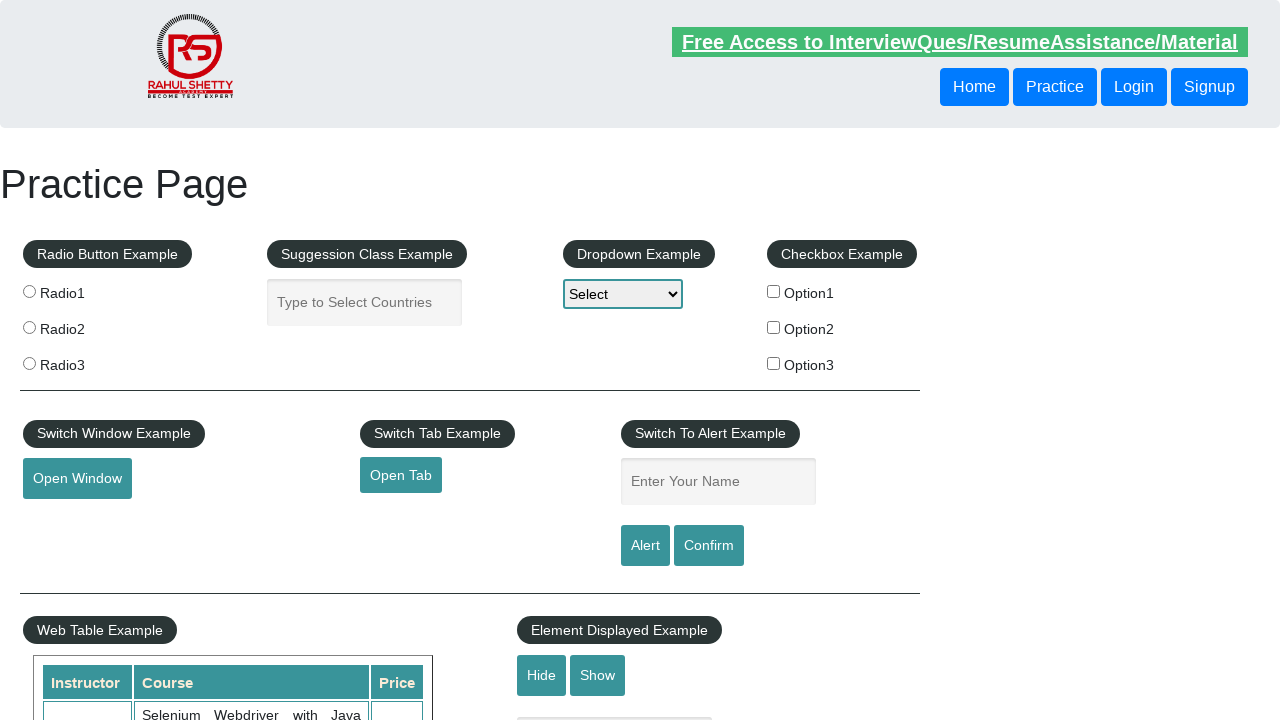

Set up dialog handler to accept alerts
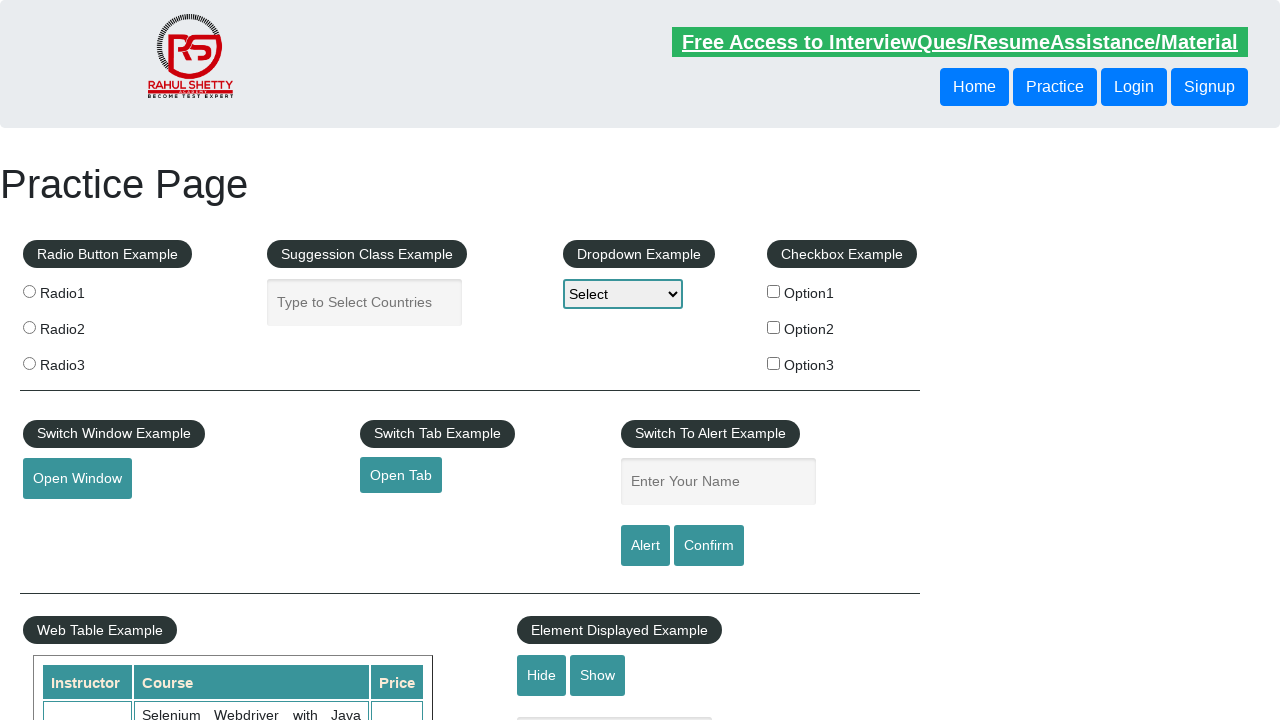

Waited for alert to be processed
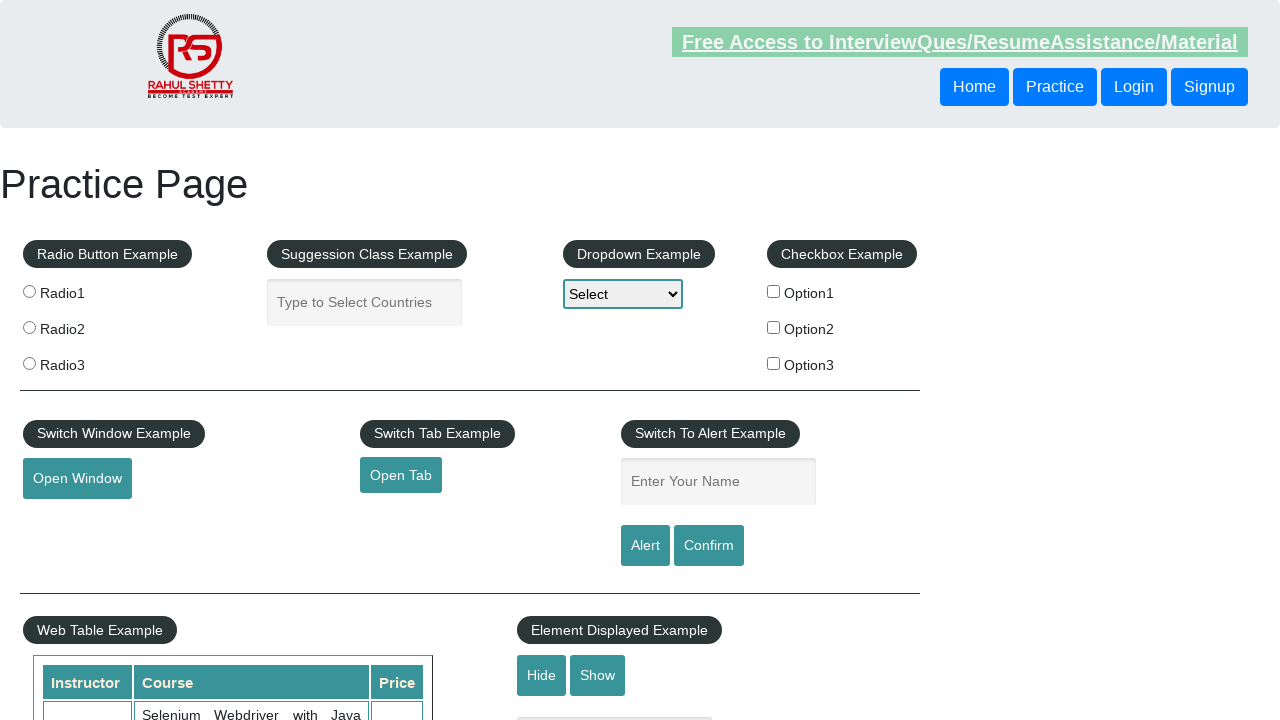

Filled name field again with 'Vishal' on #name
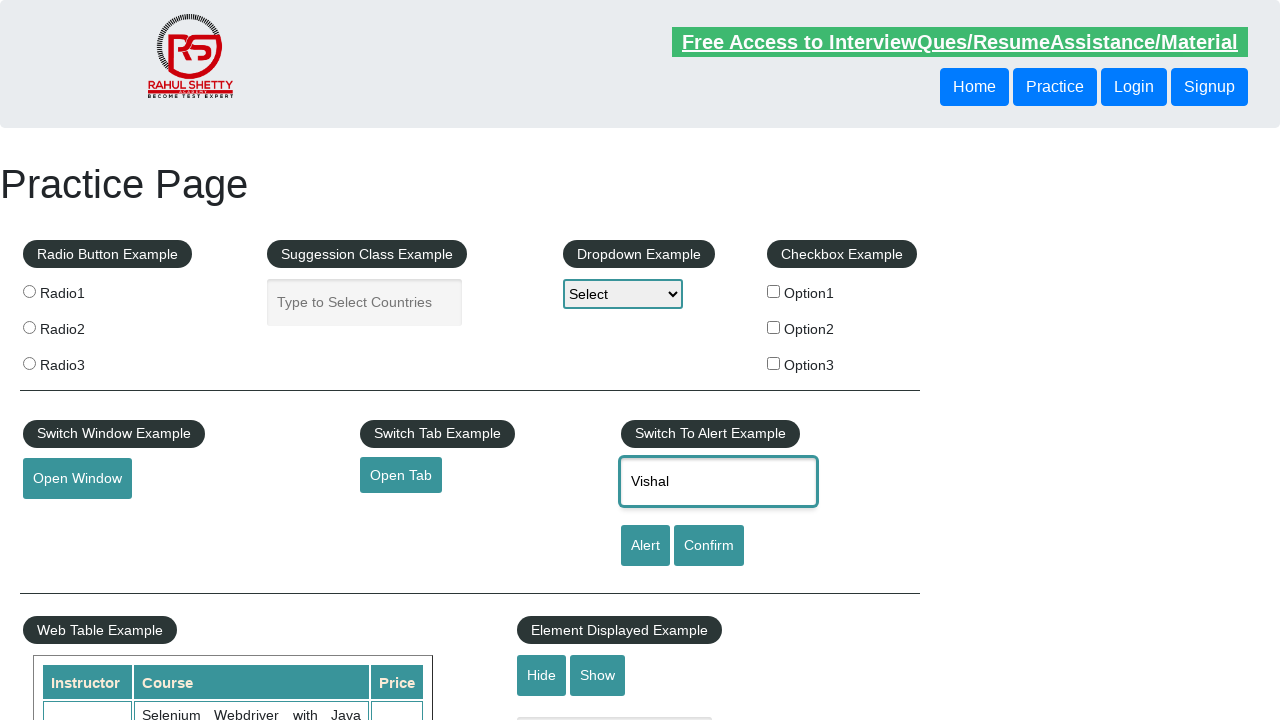

Set up dialog handler to dismiss confirm dialogs
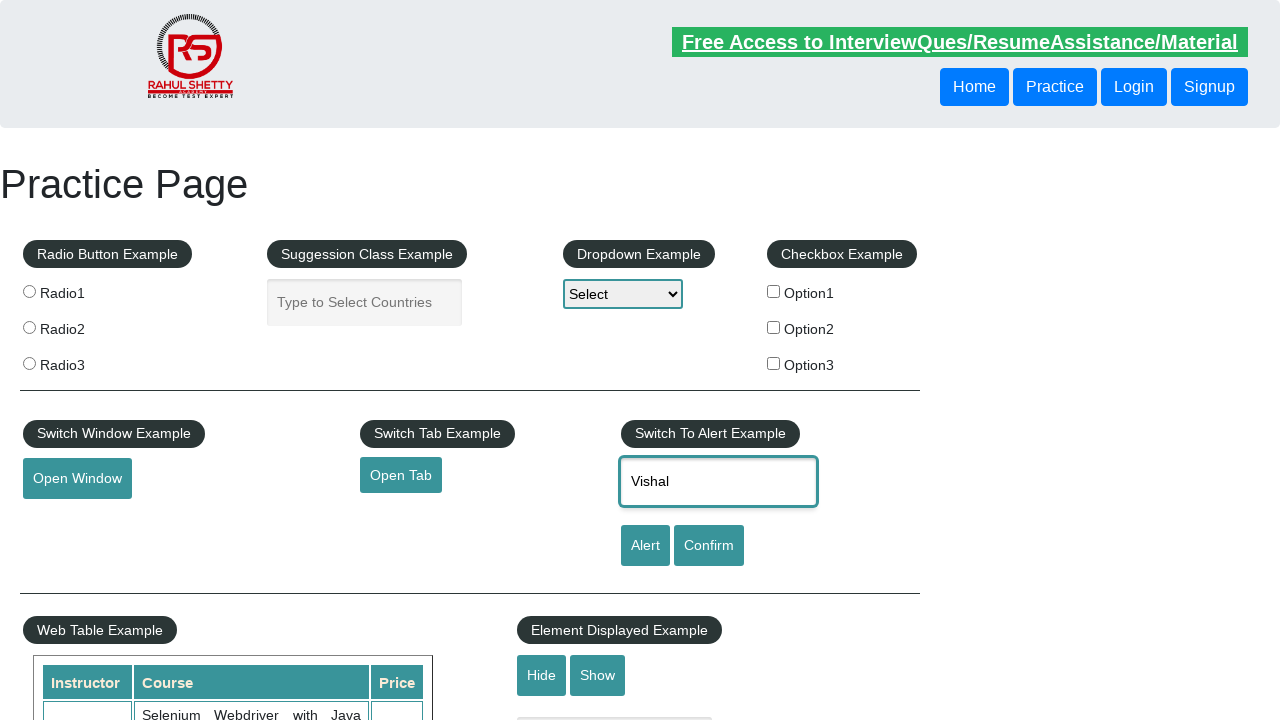

Clicked confirm button to trigger confirm dialog at (709, 546) on #confirmbtn
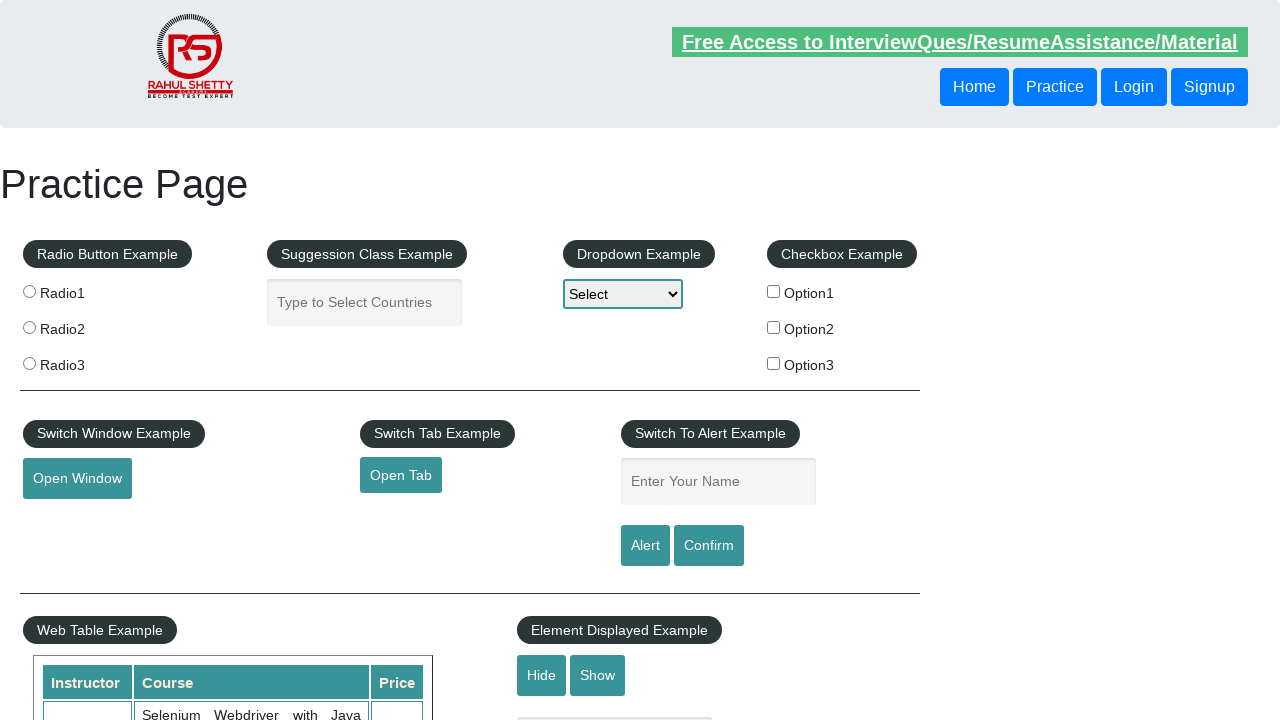

Waited for confirm dialog to be processed
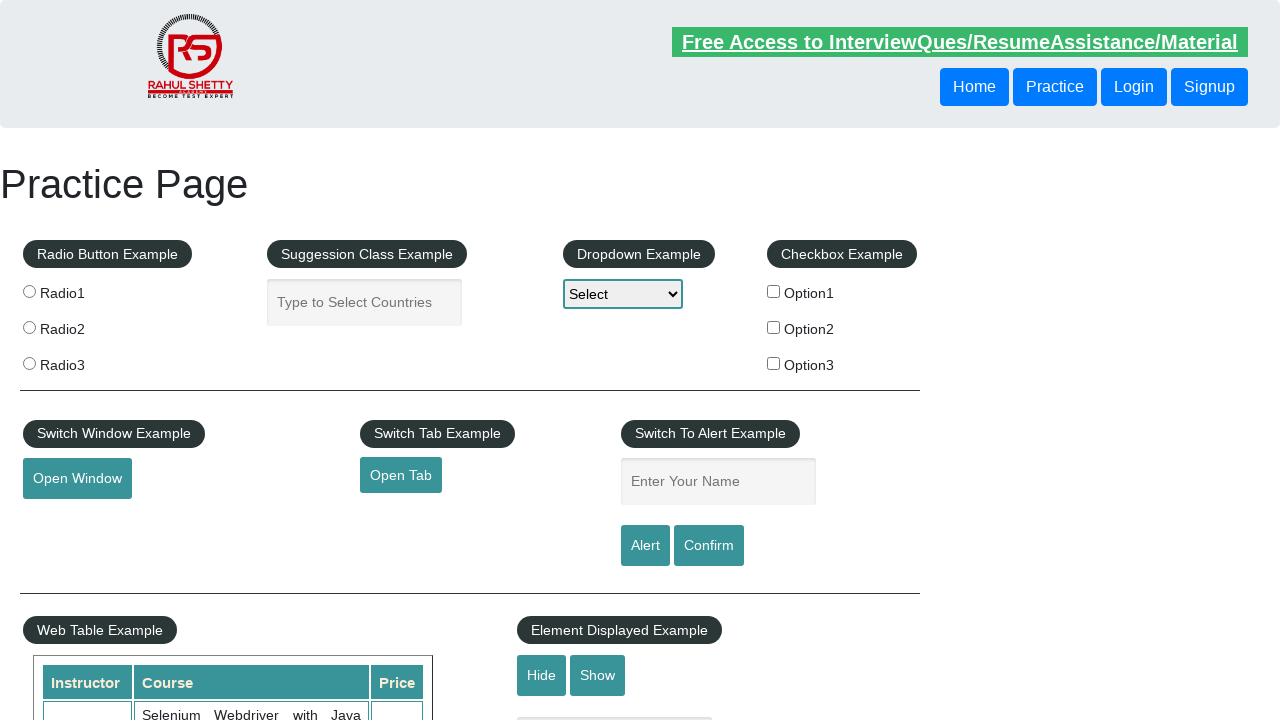

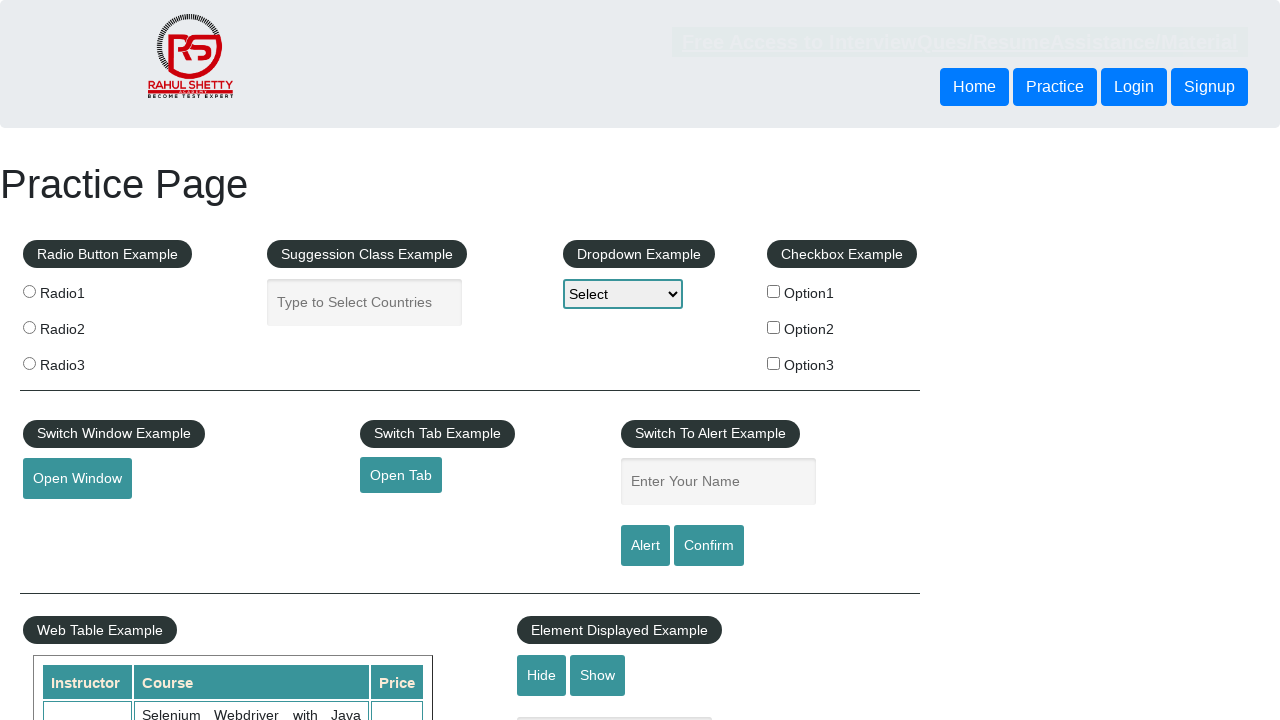